Tests checkbox functionality by navigating to the Checkboxes page and checking an unchecked checkbox

Starting URL: https://practice.cydeo.com

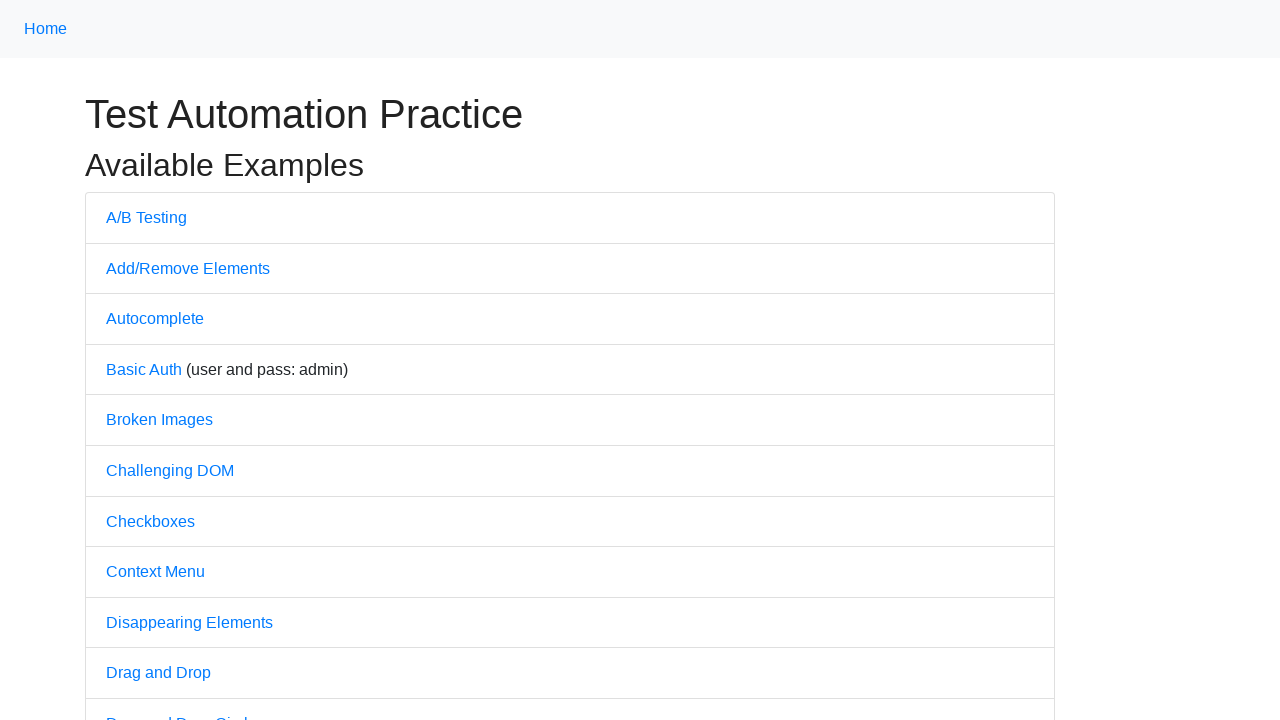

Clicked on Checkboxes link to navigate to checkboxes page at (150, 521) on internal:text="Checkboxes"i
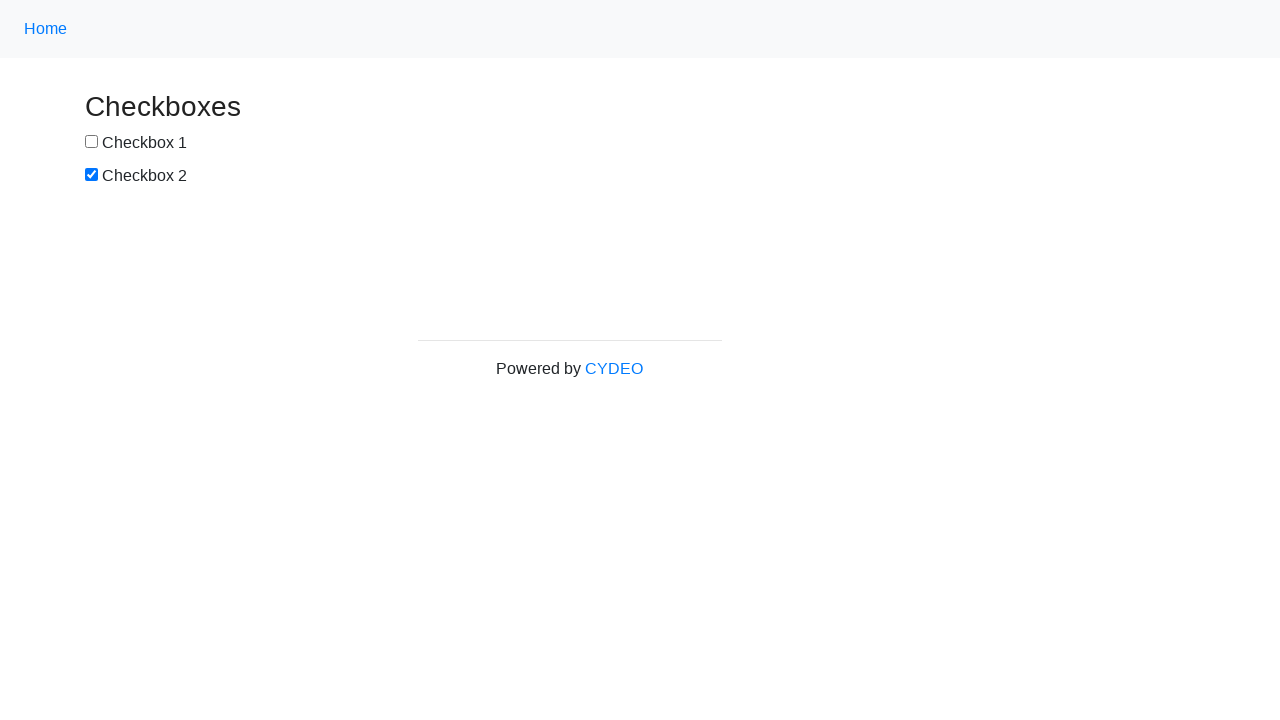

Checked the first checkbox (box1) at (92, 142) on xpath=//input[@id='box1']
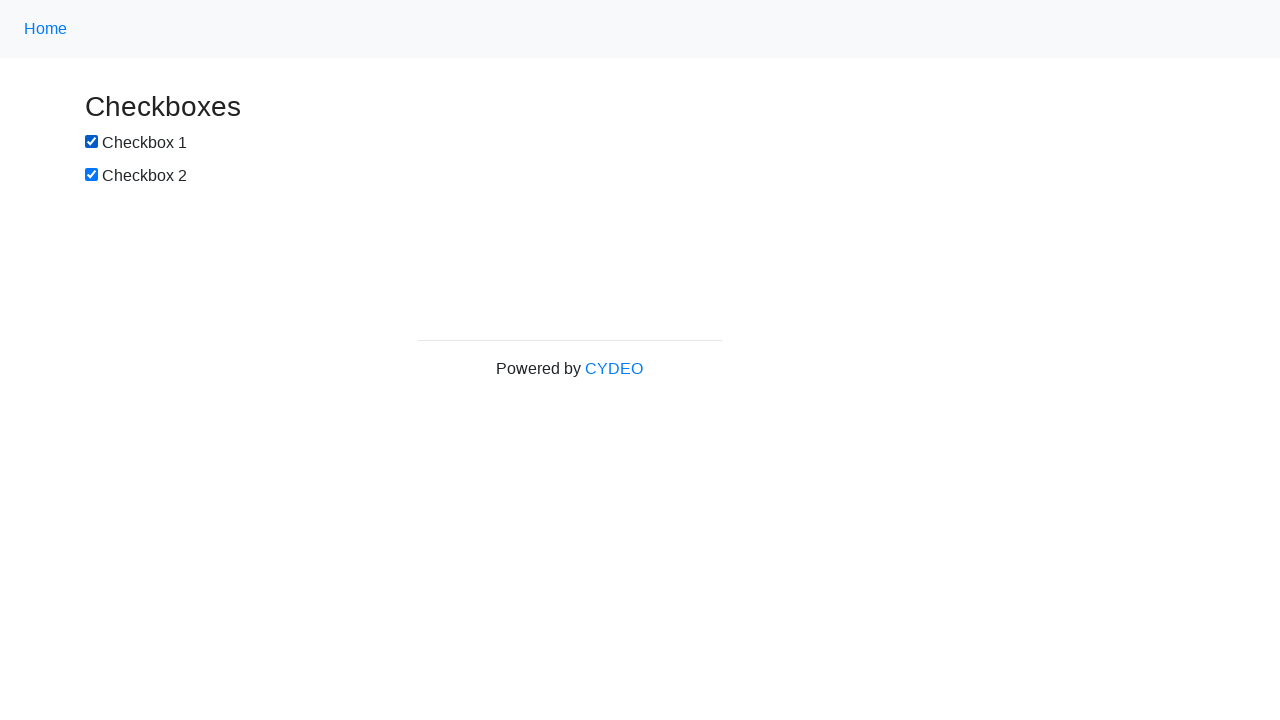

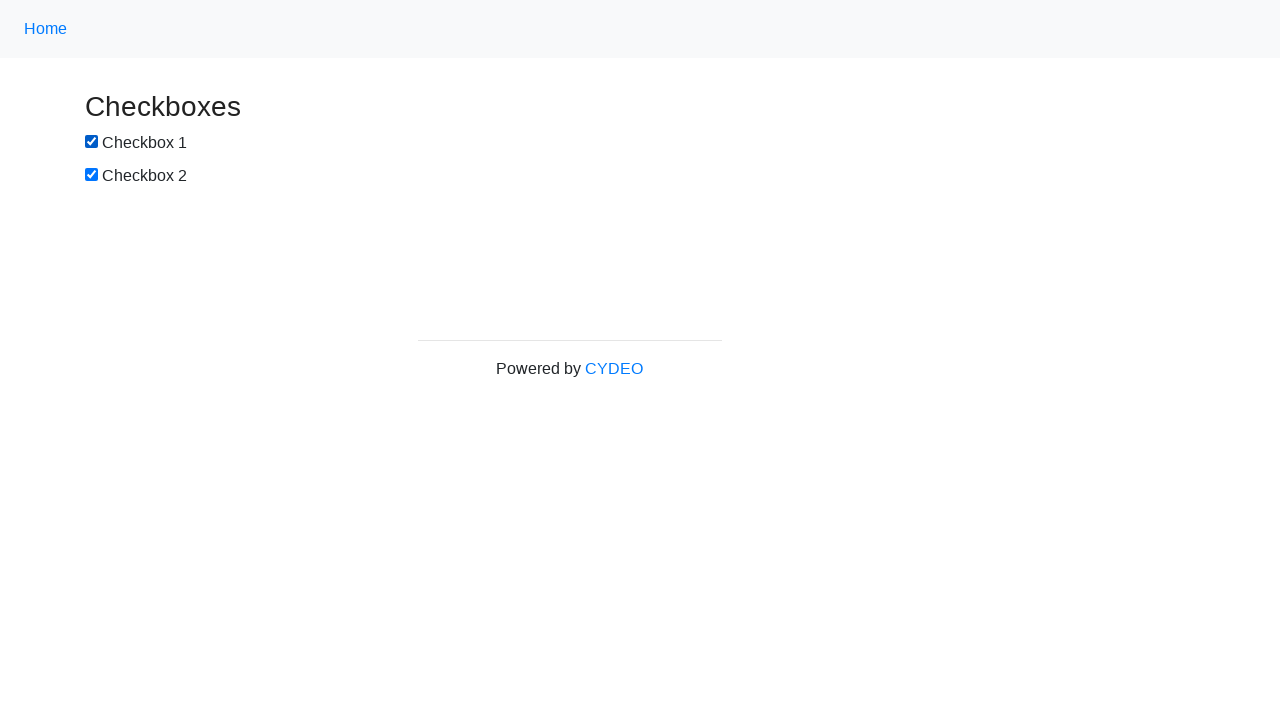